Tests Bootstrap dropdown interaction by clicking on the dropdown menu and selecting the JavaScript option from the list

Starting URL: http://seleniumpractise.blogspot.in/2016/08/bootstrap-dropdown-example-for-selenium.html

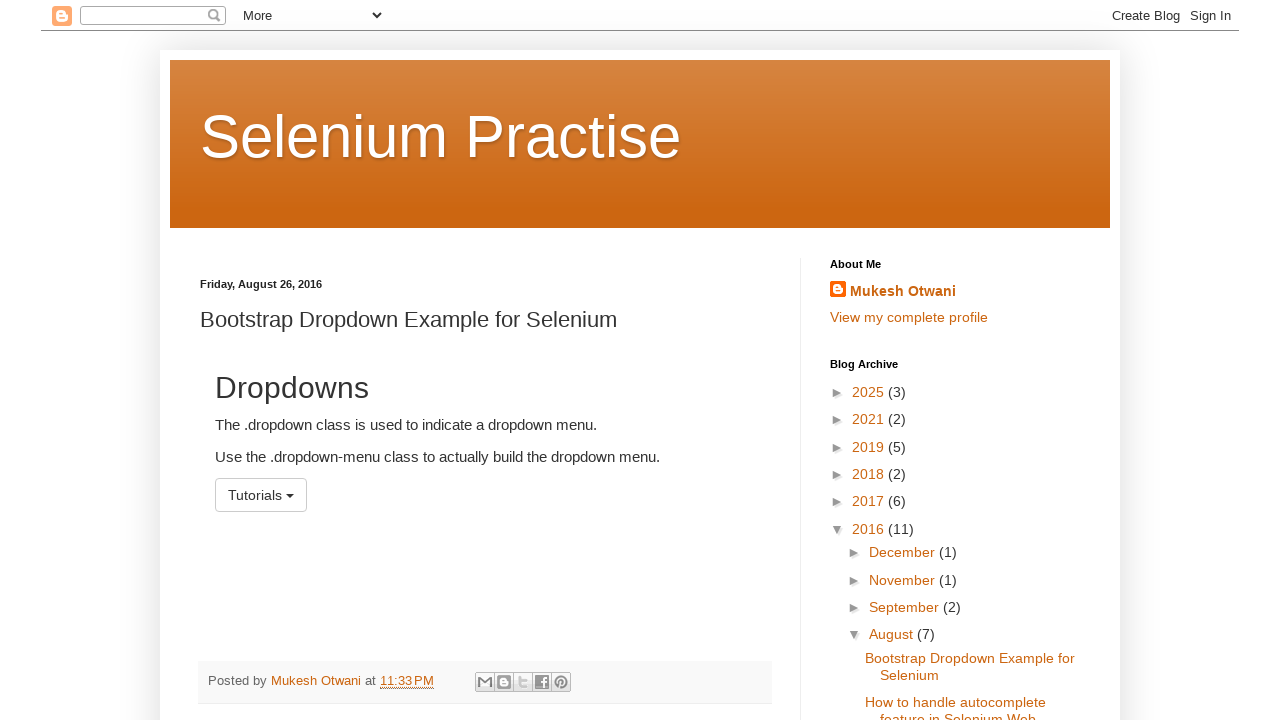

Clicked dropdown menu to open it at (261, 495) on #menu1
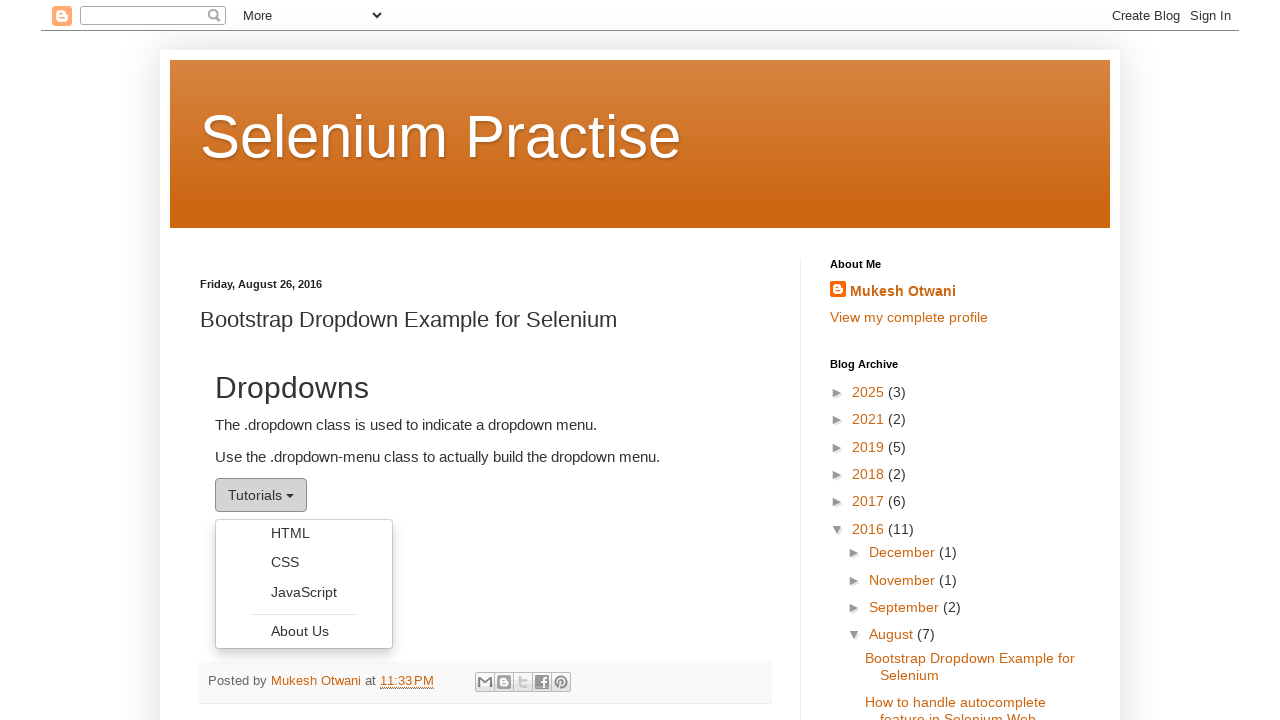

Dropdown items became visible
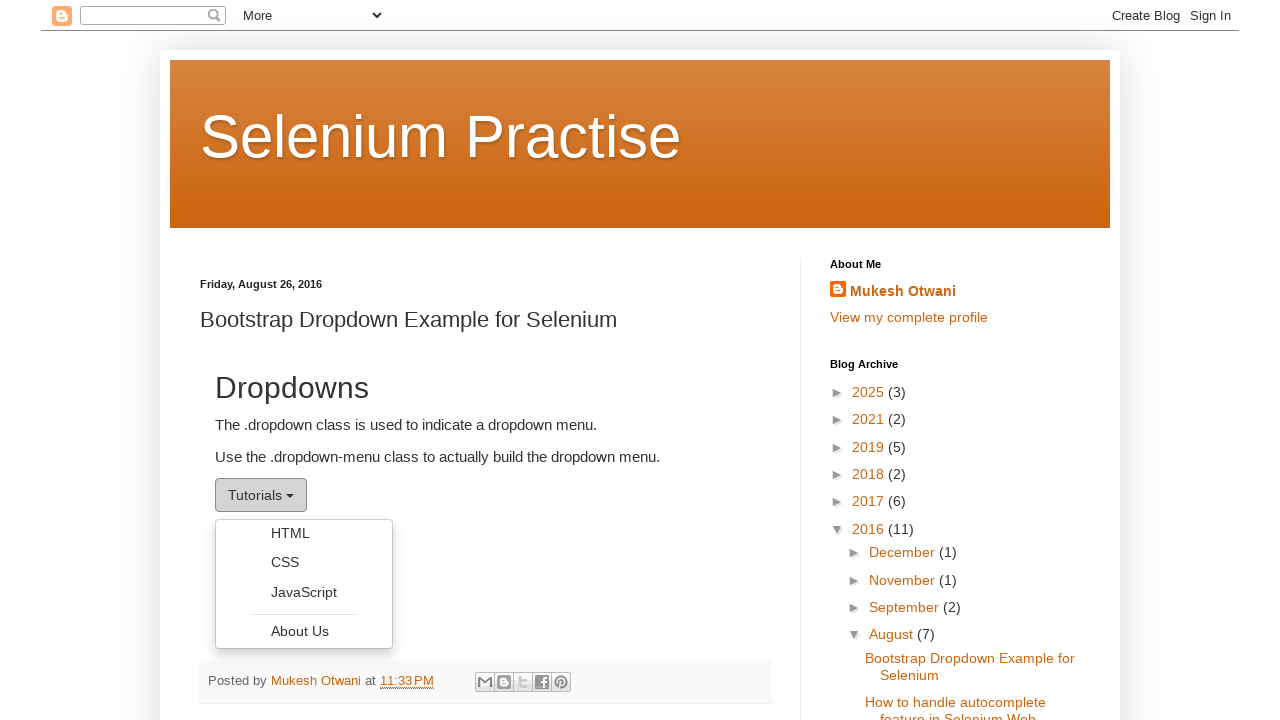

Retrieved all dropdown menu items
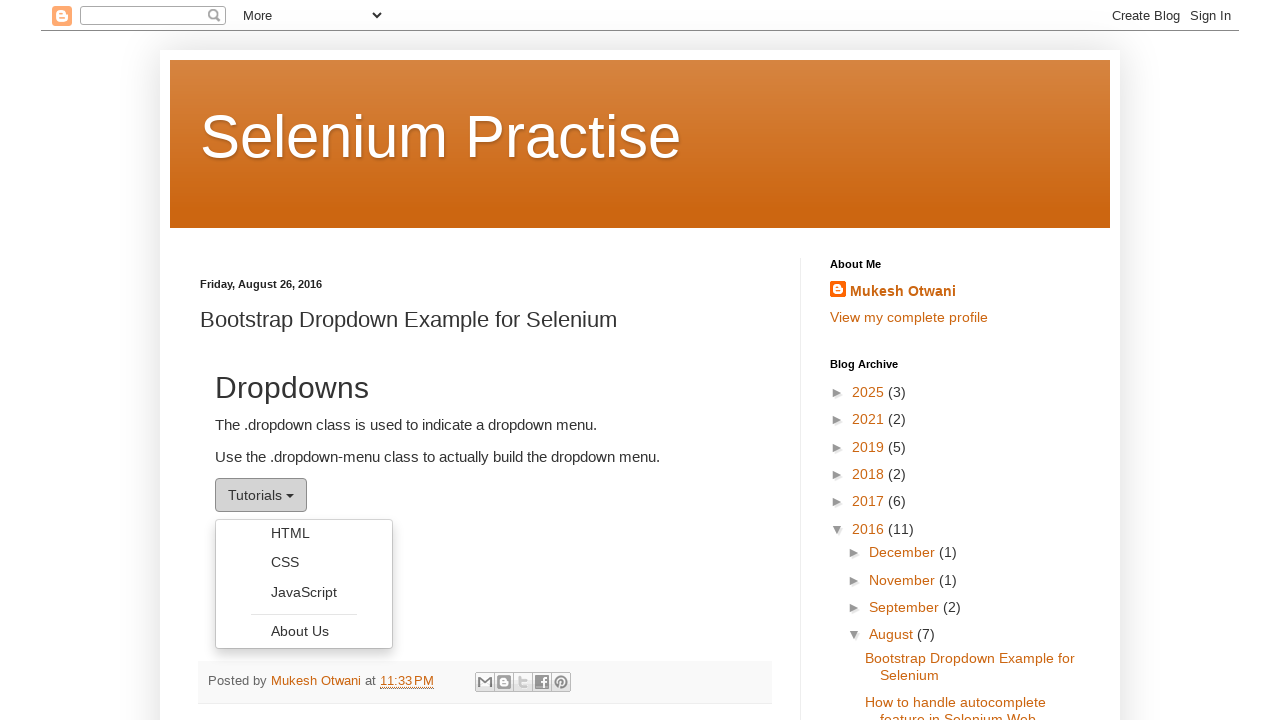

Clicked on JavaScript option from dropdown menu at (304, 592) on ul.dropdown-menu li a >> nth=2
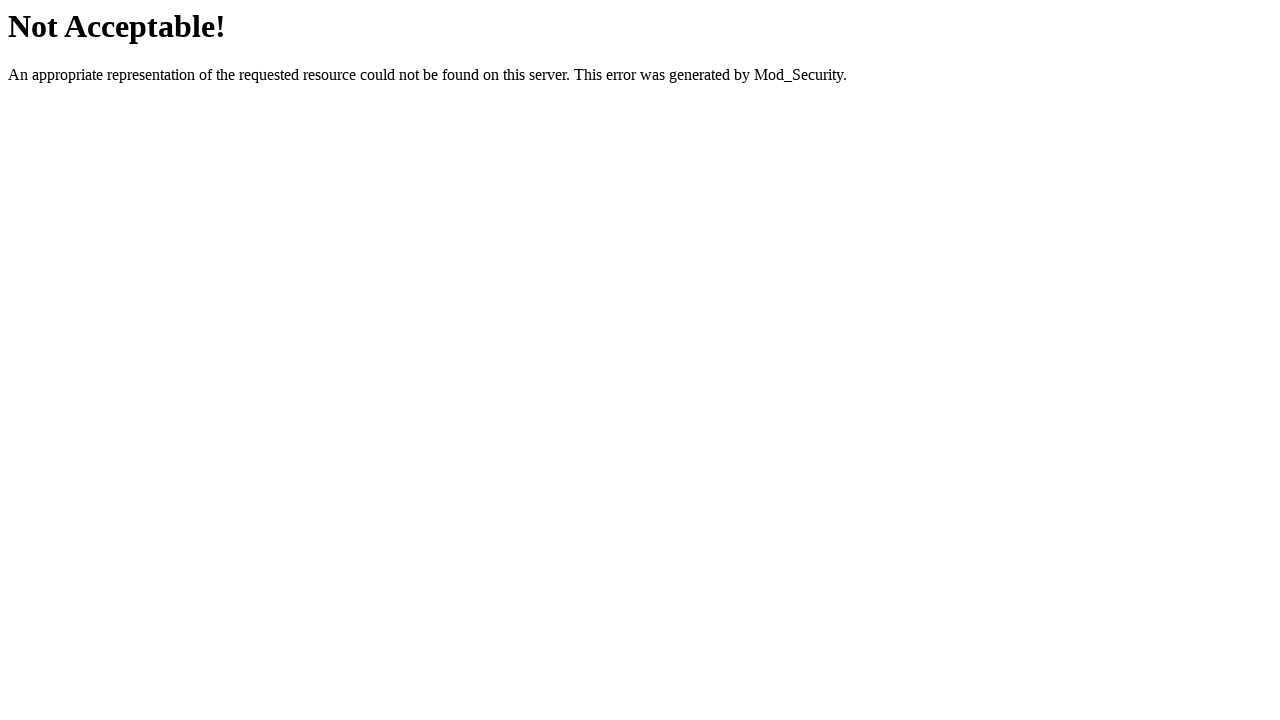

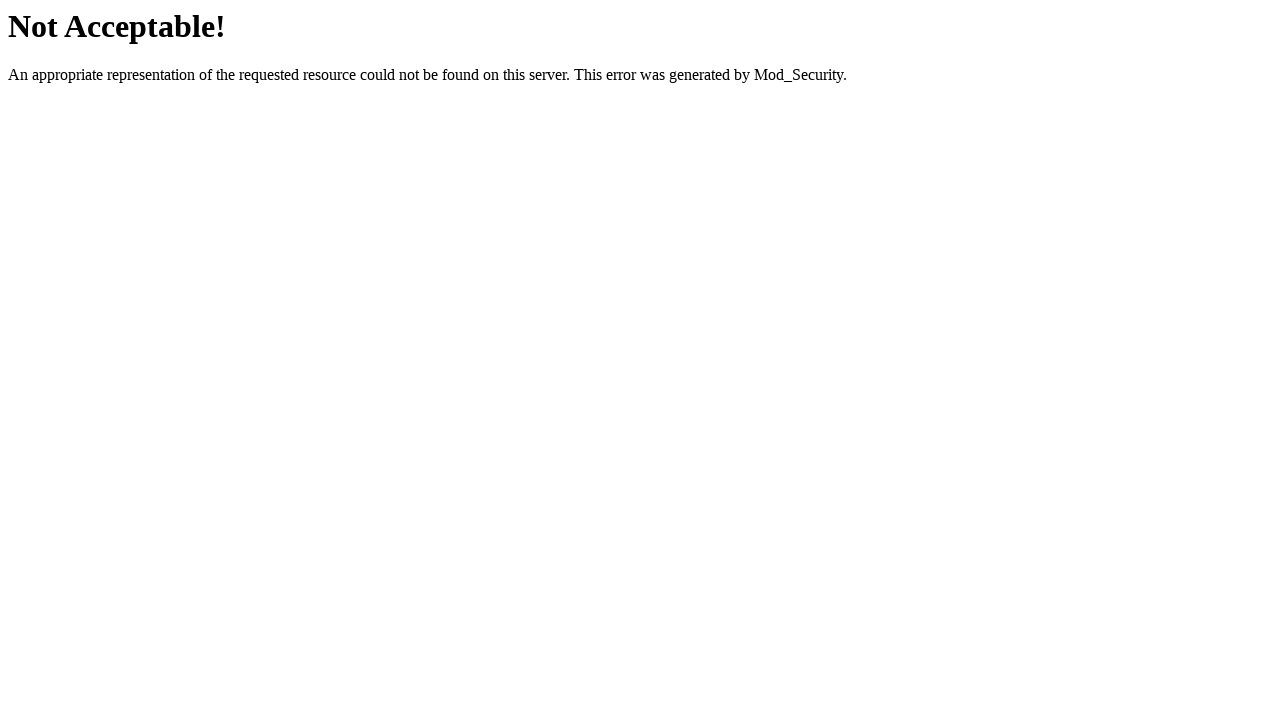